Tests navigation from fans list page back to index page by clicking the 'Voltar' button

Starting URL: https://davi-vert.vercel.app/lista.html

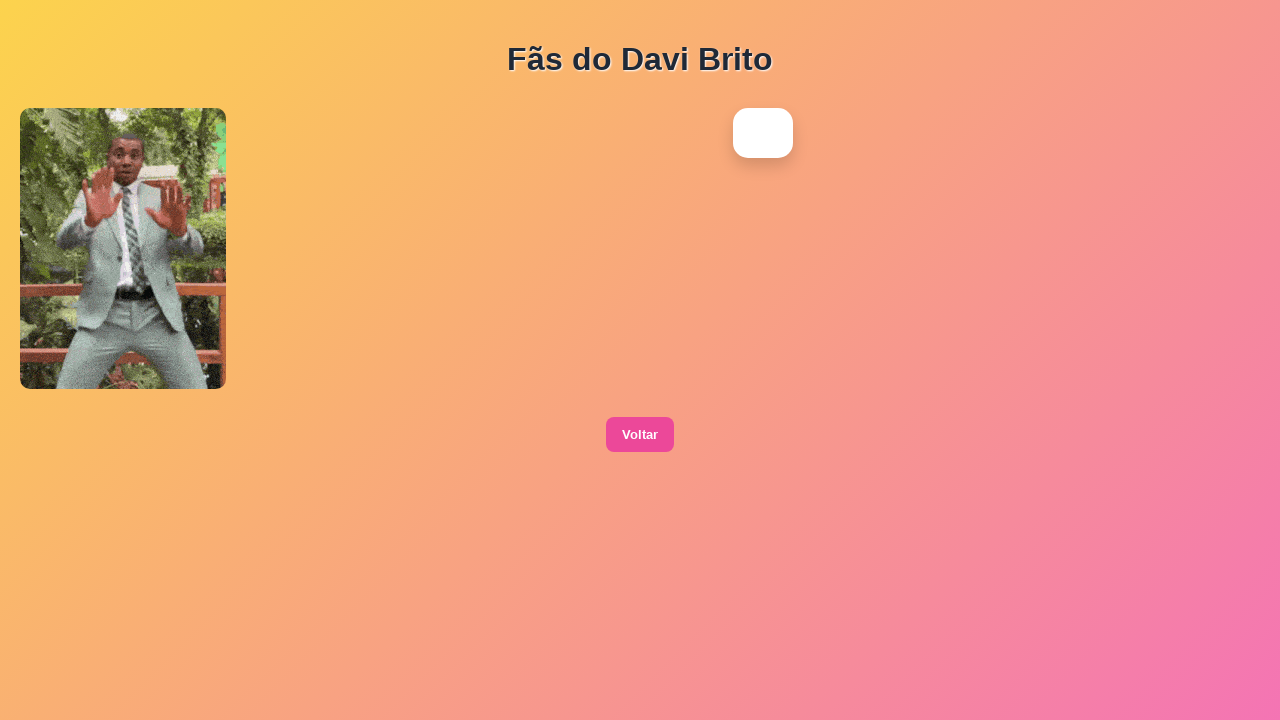

Clicked the 'Voltar' button to navigate back at (640, 435) on xpath=//button[contains(text(),'Voltar')]
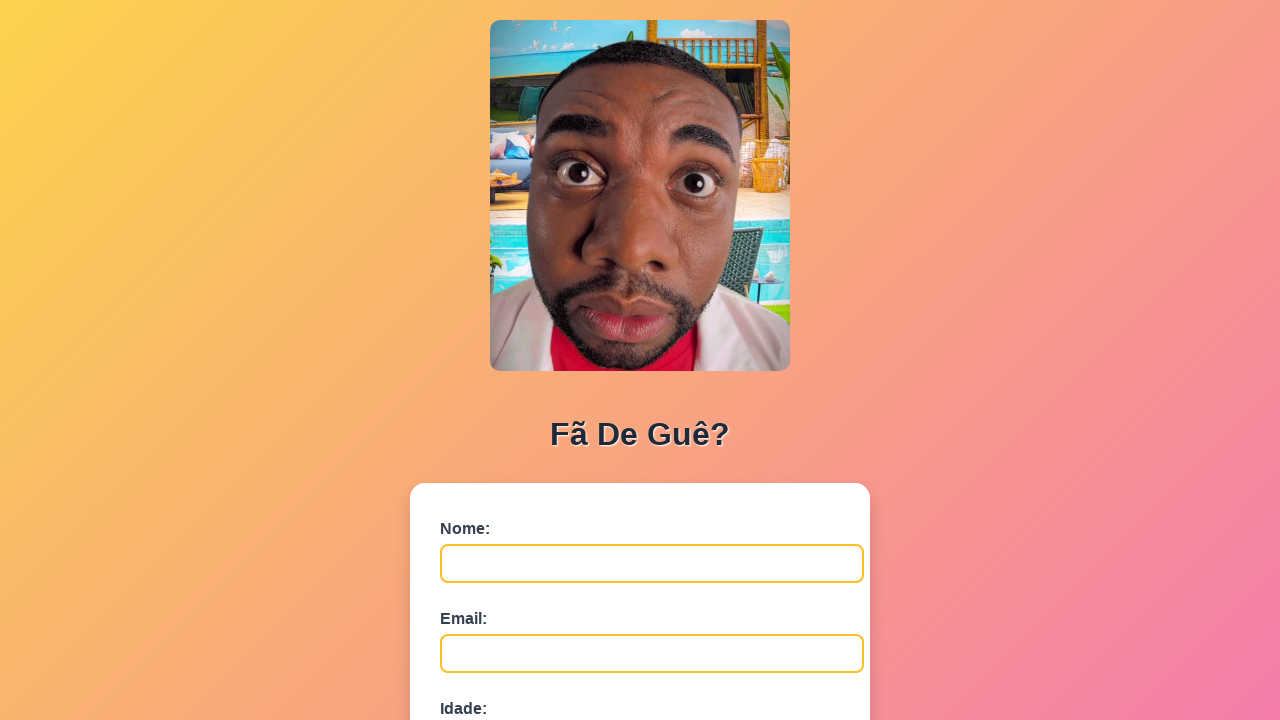

Navigated back to index.html
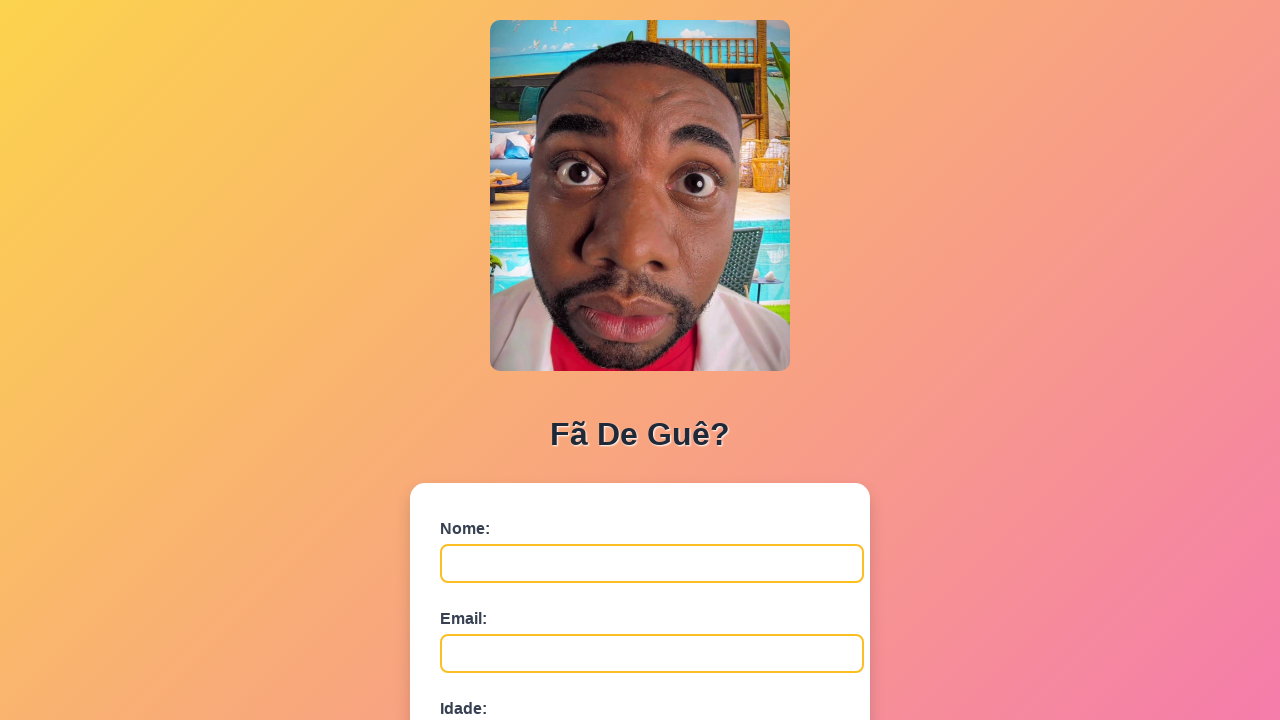

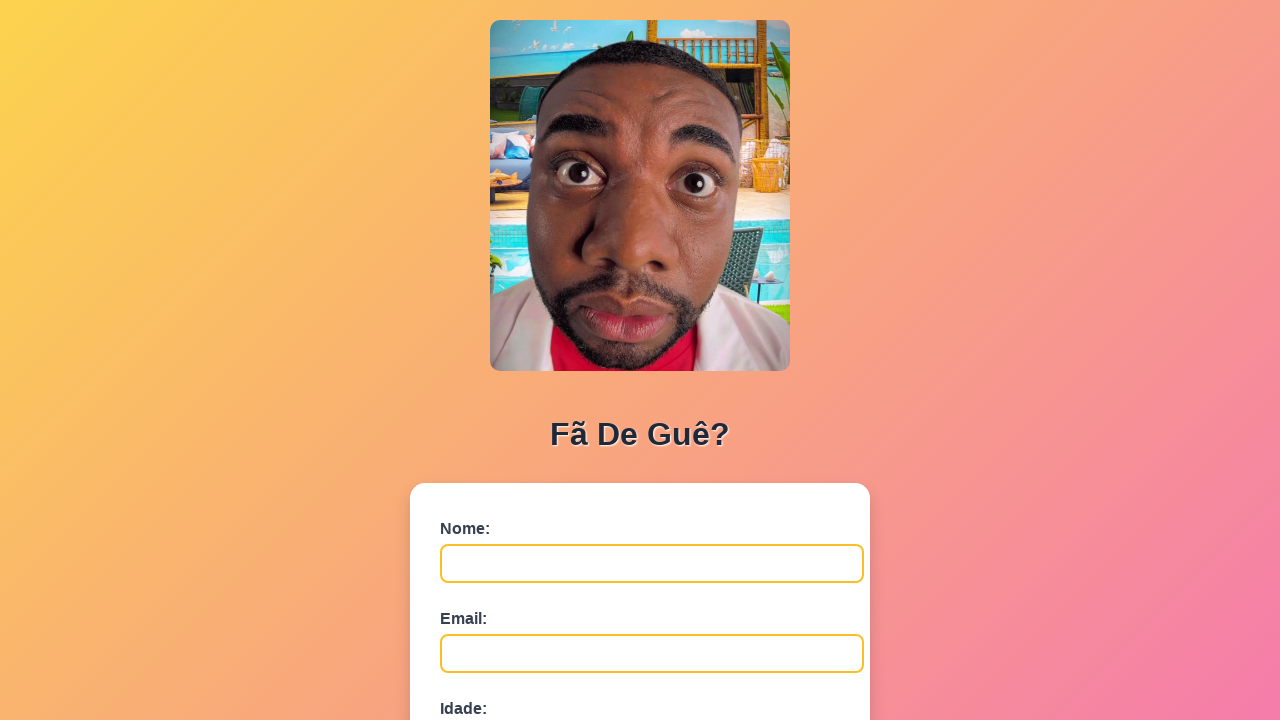